Verifies that the page title is correct after navigating to Form Authentication

Starting URL: https://the-internet.herokuapp.com/

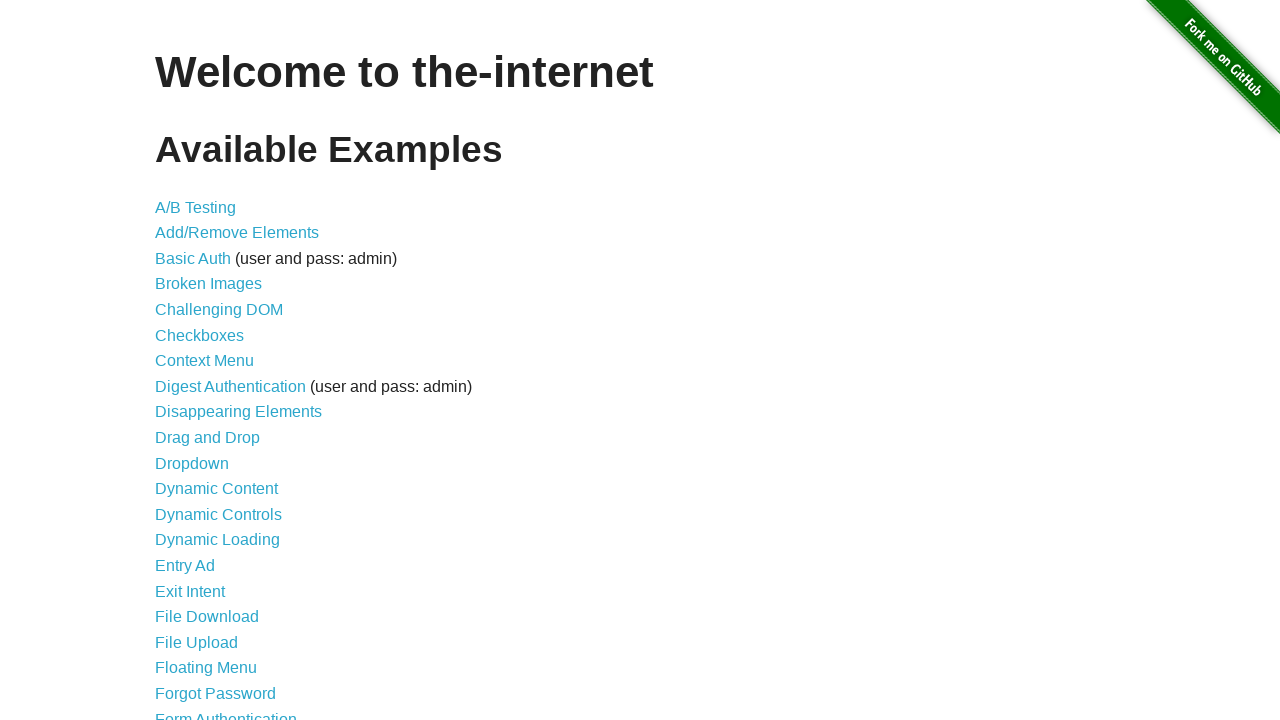

Clicked on Form Authentication link at (226, 712) on text=Form Authentication
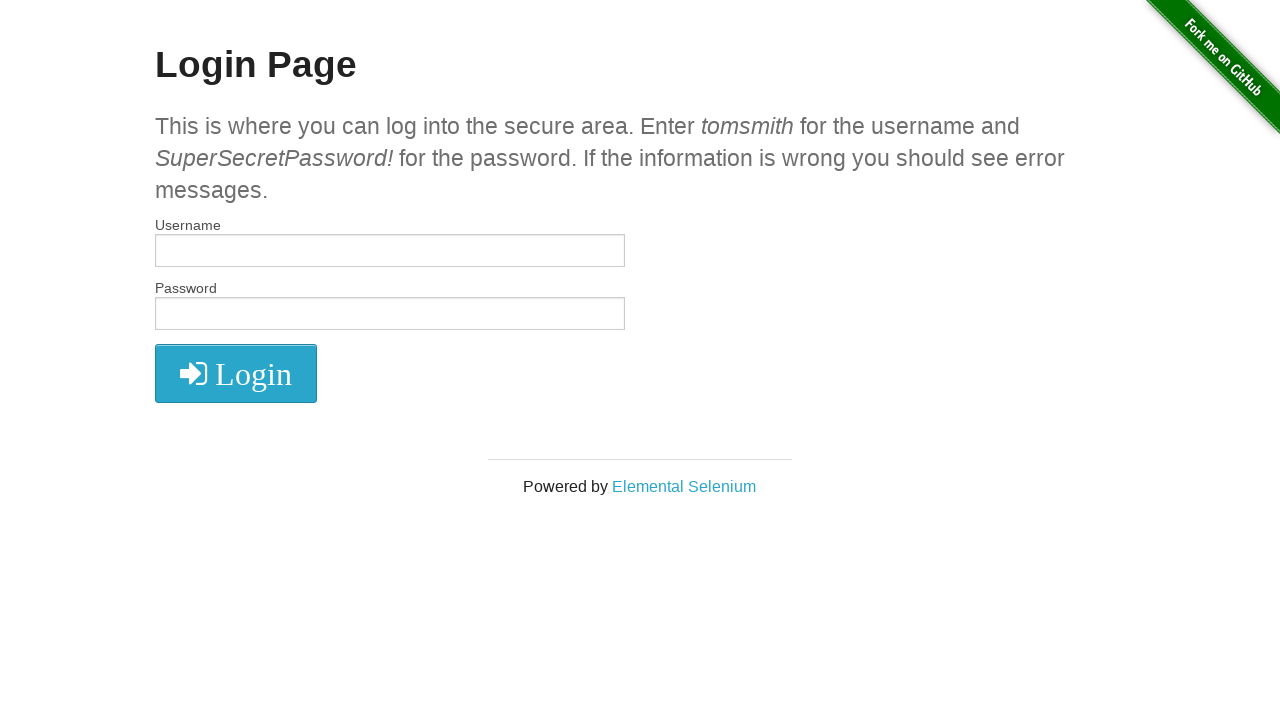

Verified page title is 'The Internet'
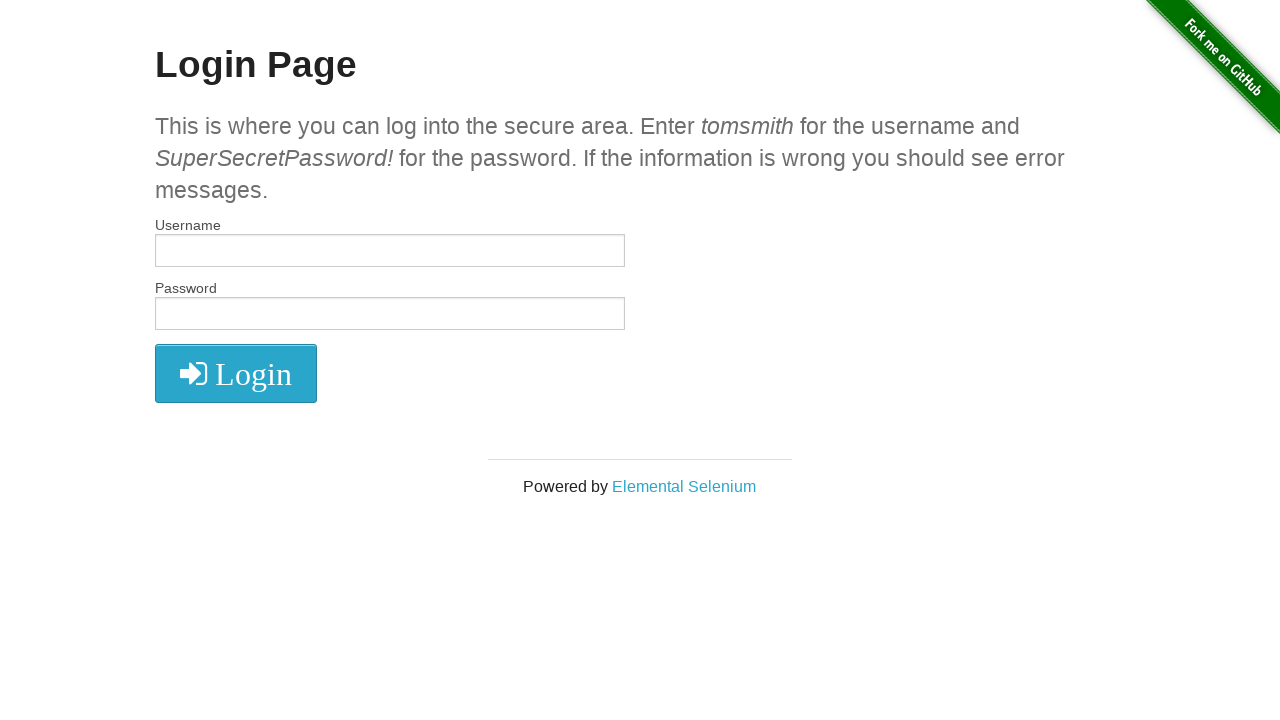

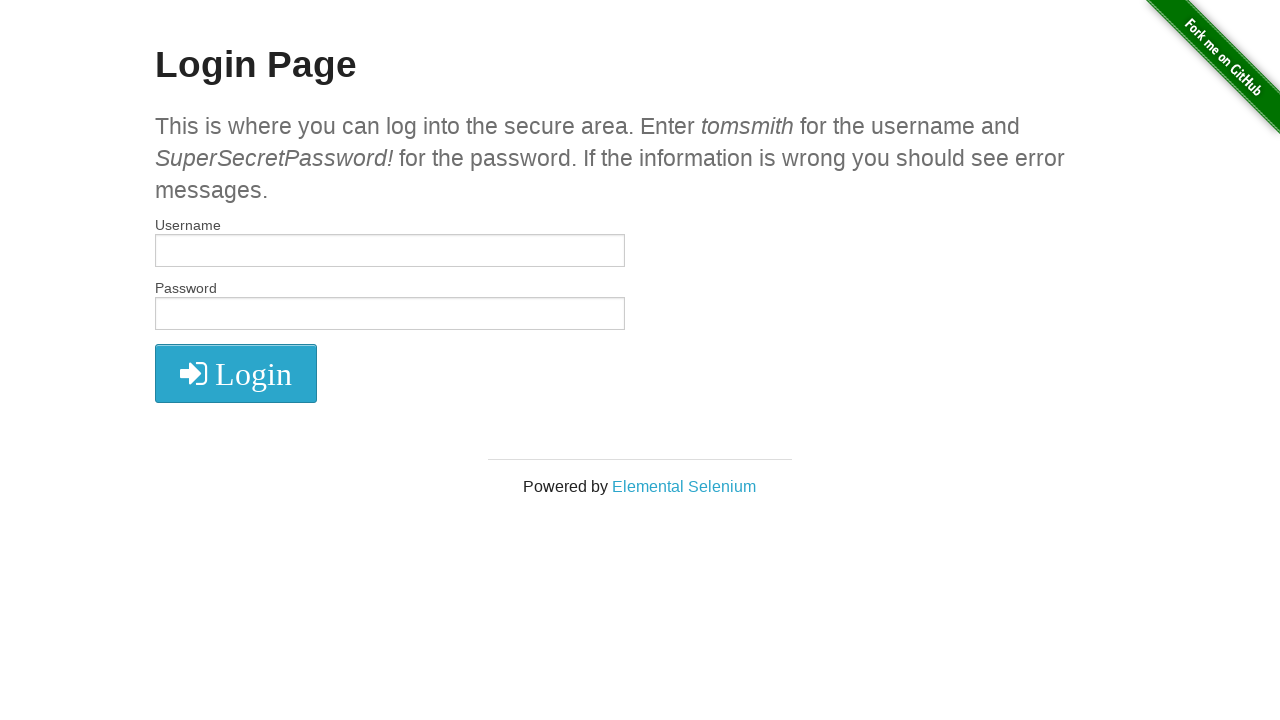